Tests mobile responsive navigation by emulating a mobile viewport, clicking the navbar toggler to open the mobile menu, and then clicking on the Library link.

Starting URL: https://rahulshettyacademy.com/angularAppdemo/

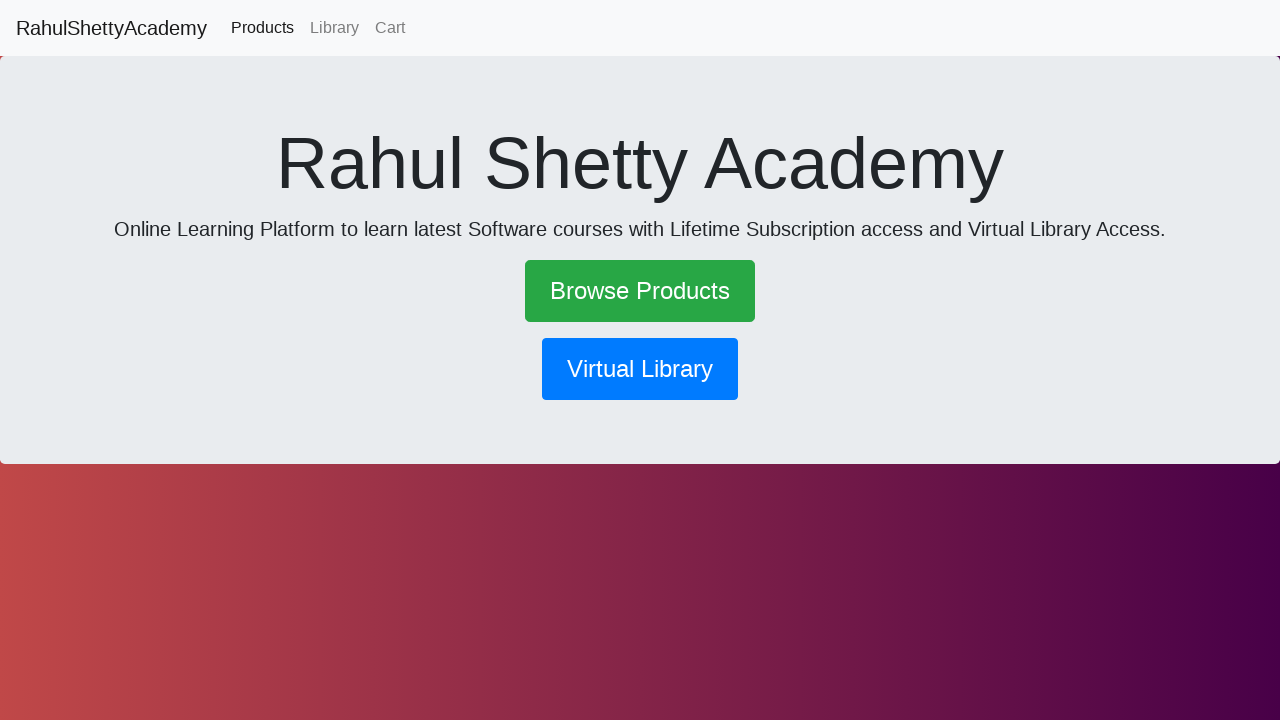

Set viewport to mobile dimensions (600x1000)
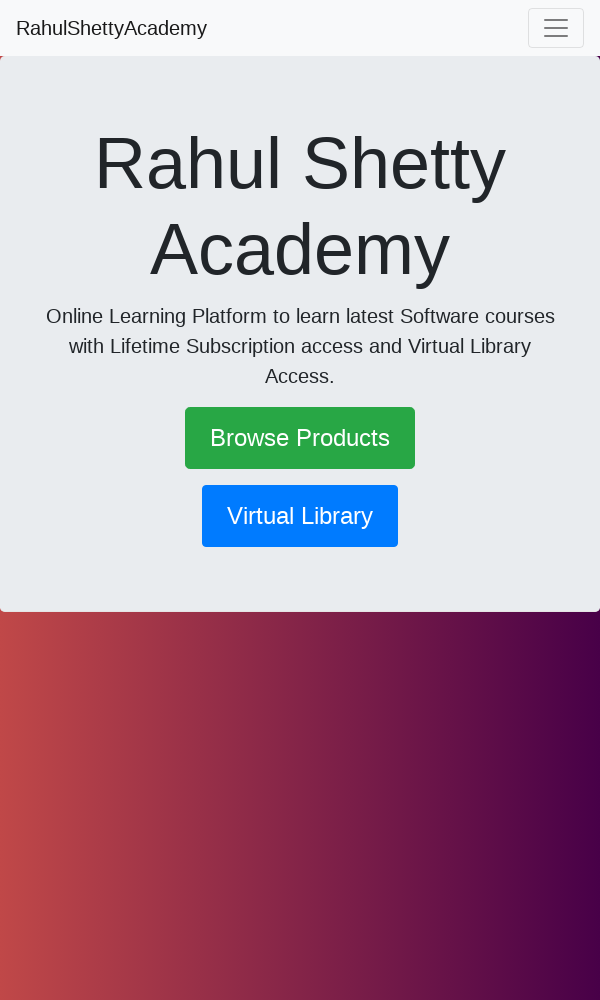

Clicked navbar toggler to open mobile menu at (556, 28) on .navbar-toggler
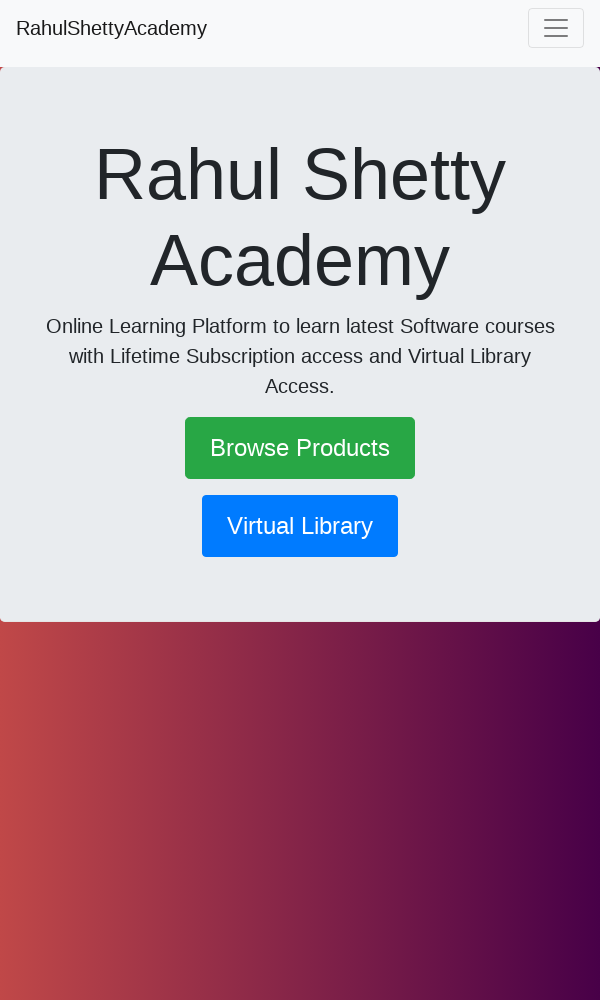

Waited for menu animation to complete
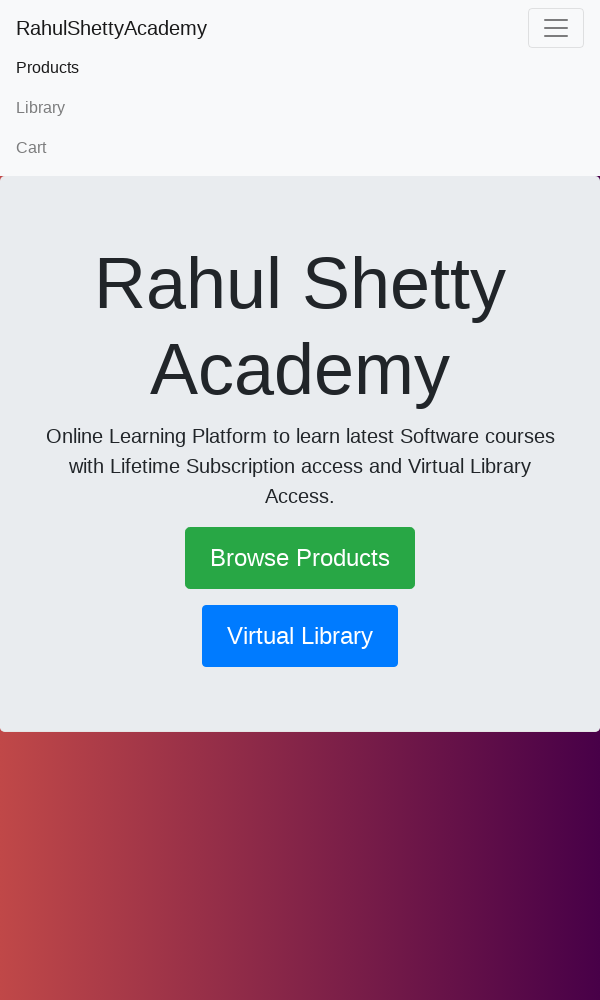

Clicked on Library link in mobile menu at (300, 108) on text=Library
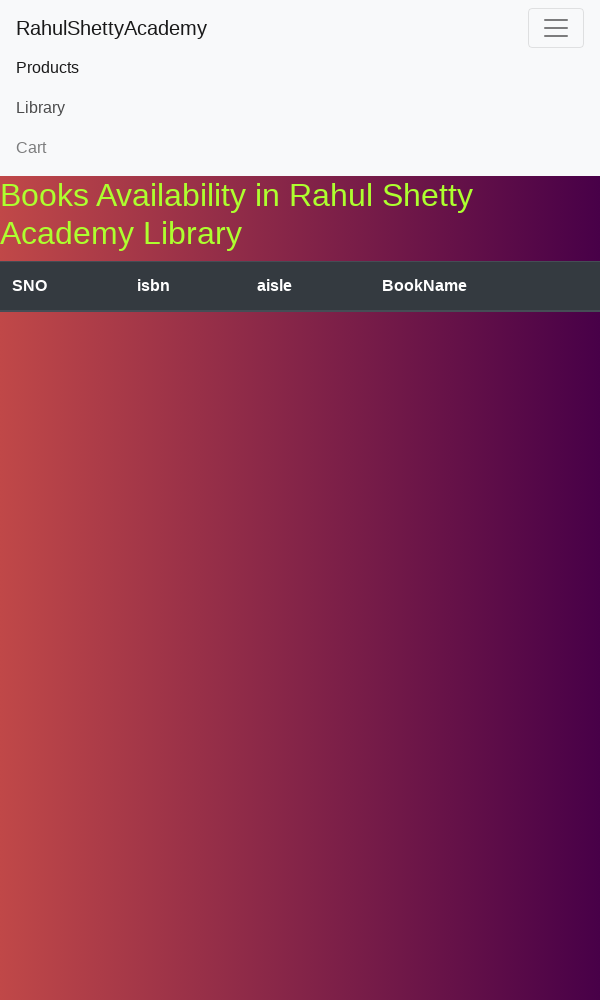

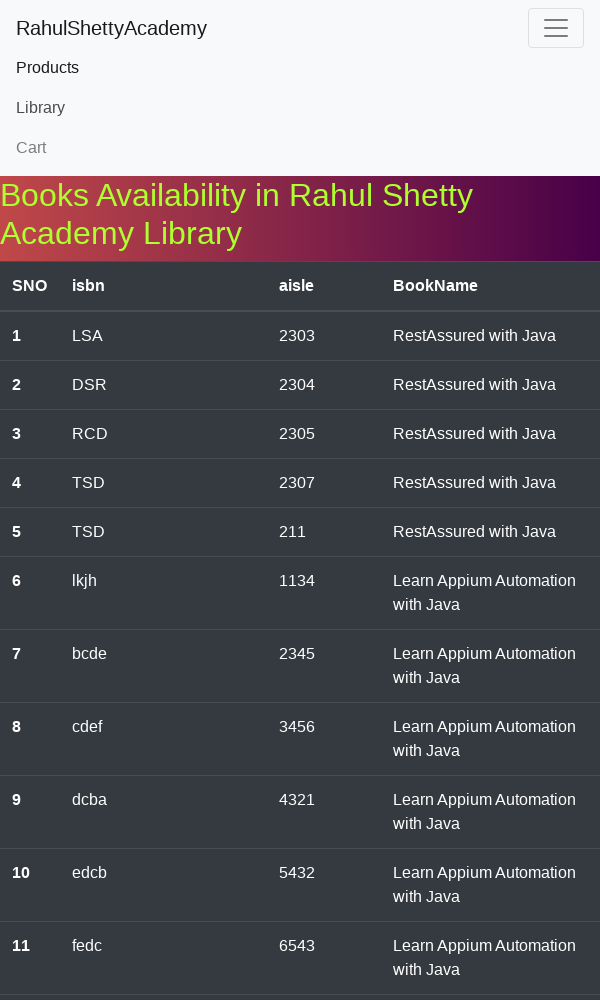